Navigates to thinkjubilee.com website, maximizes the window, and refreshes the page to verify the site loads correctly.

Starting URL: https://thinkjubilee.com/

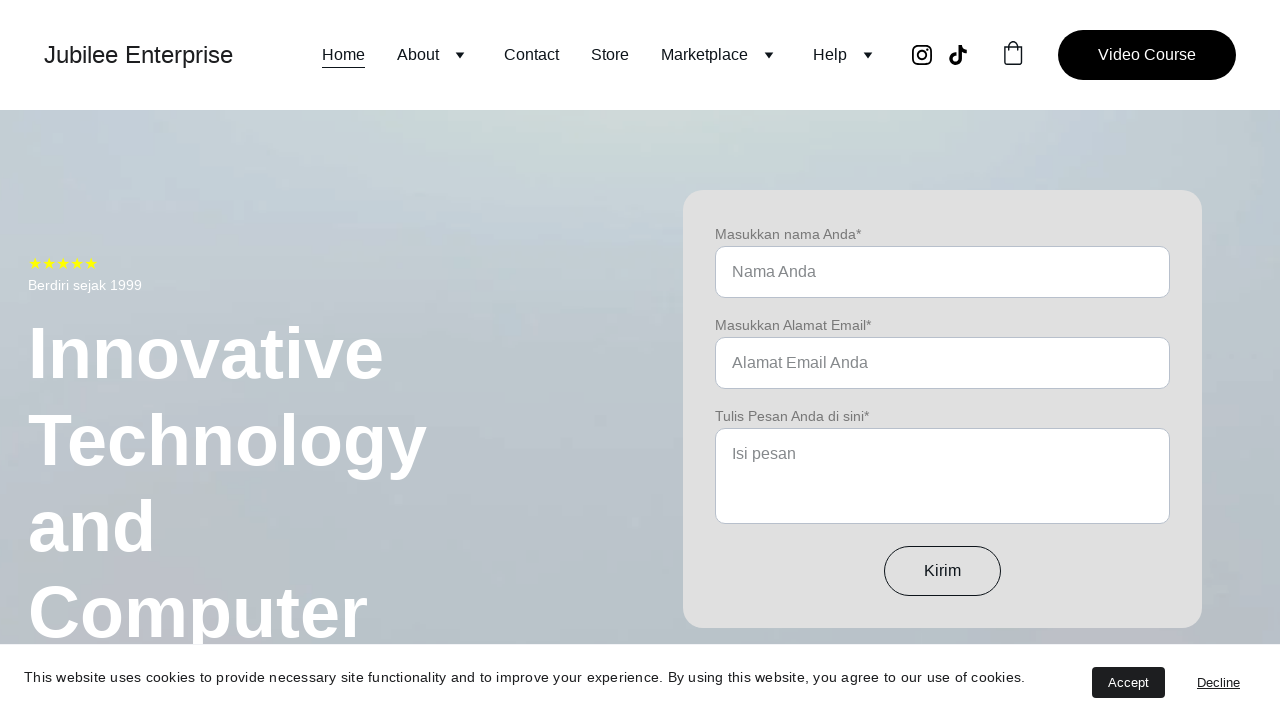

Reloaded the page
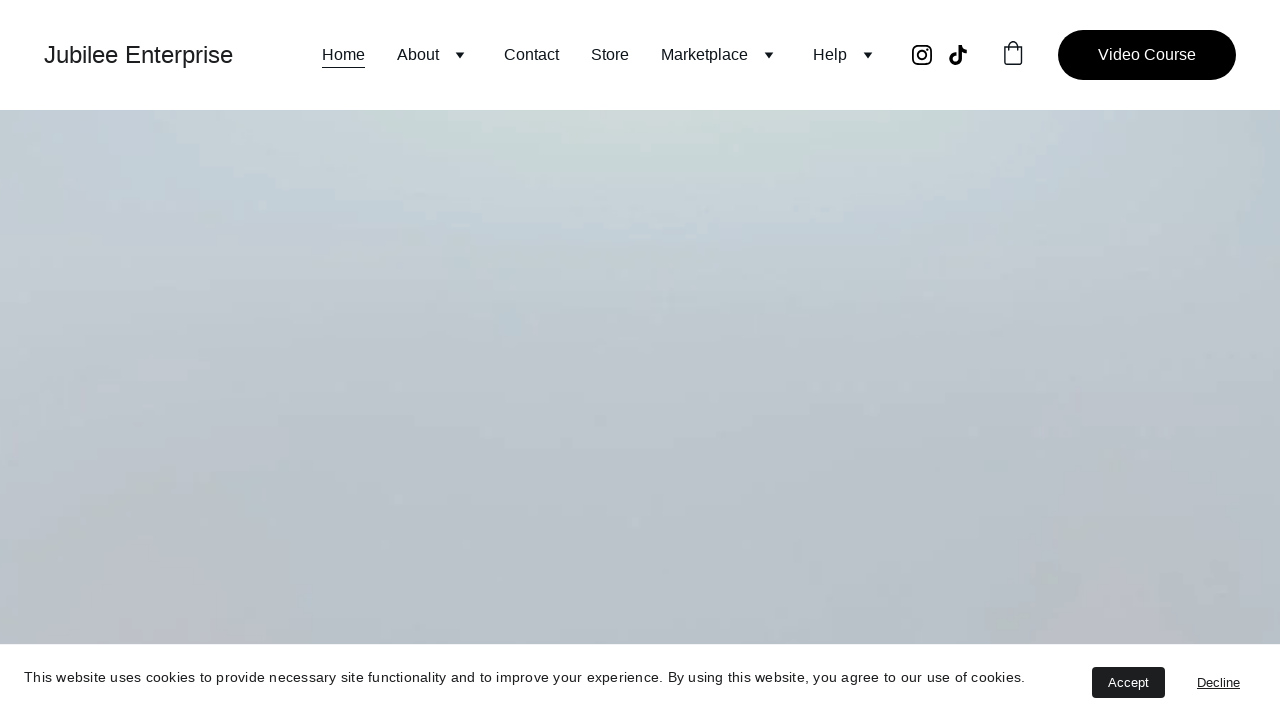

Page fully loaded - domcontentloaded event fired
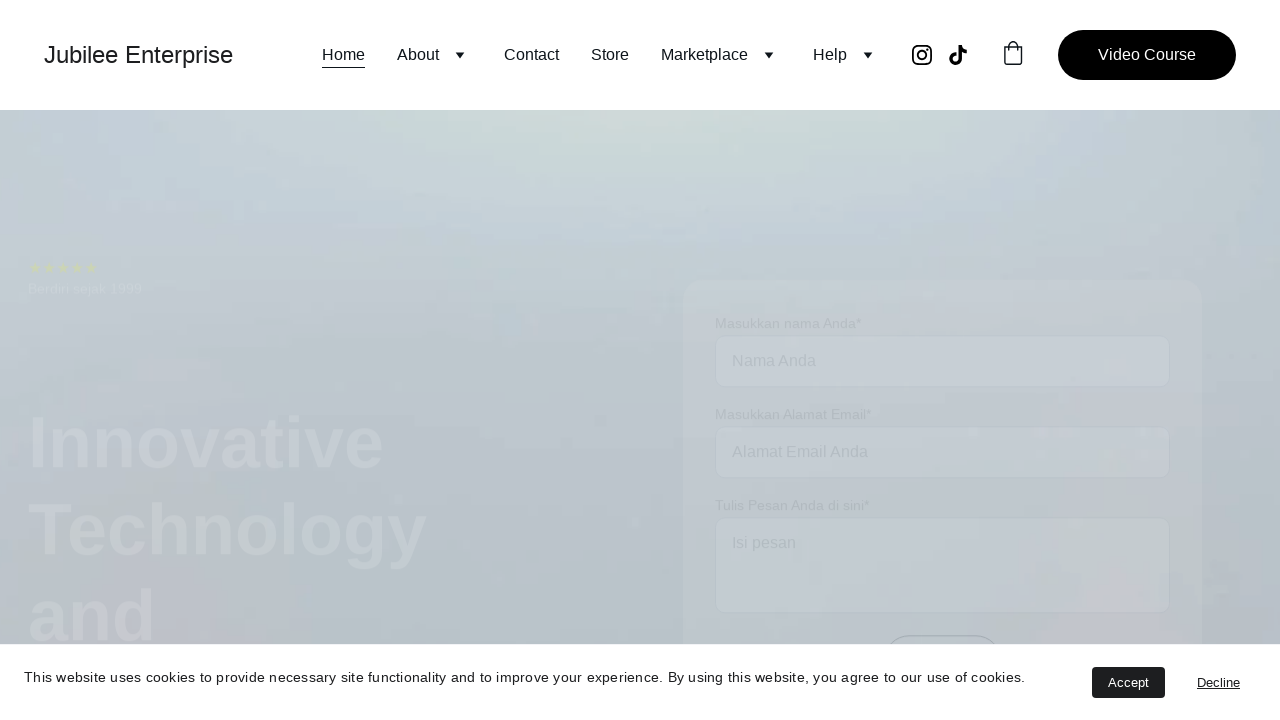

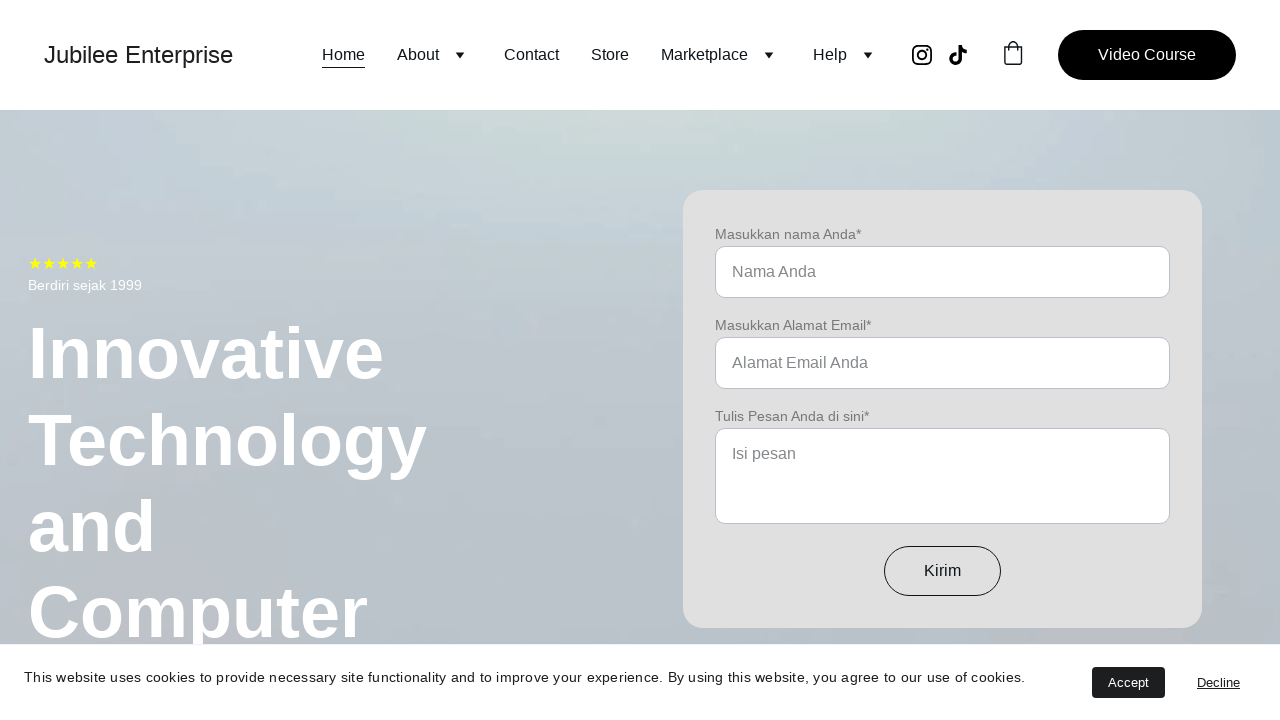